Tests hover functionality by hovering over the first avatar on the page and verifying that additional user information (caption) becomes visible.

Starting URL: http://the-internet.herokuapp.com/hovers

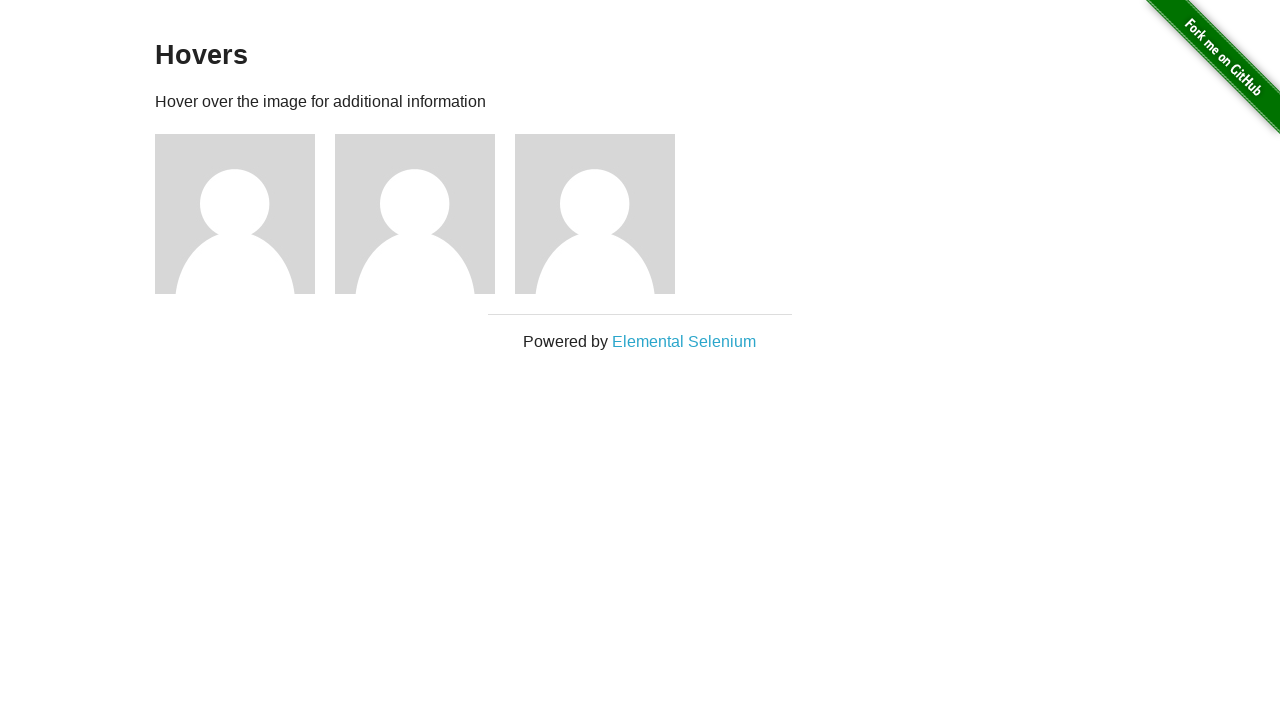

Located the first avatar element
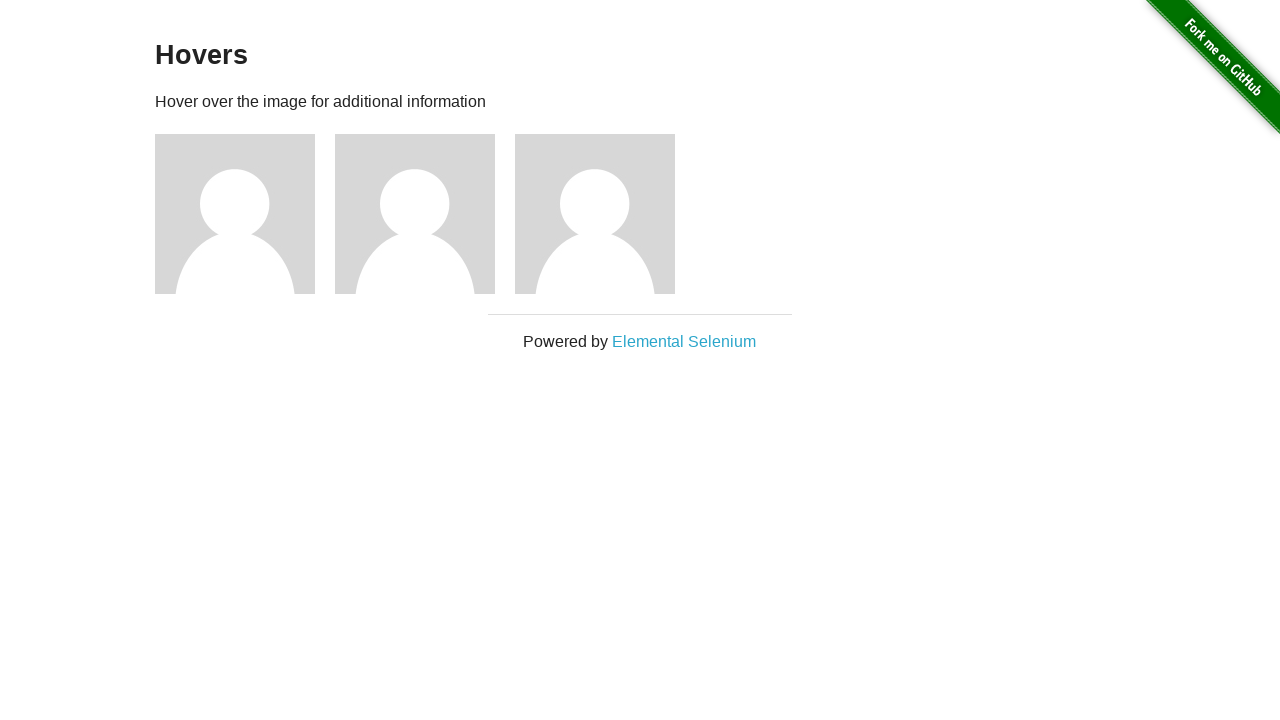

Hovered over the first avatar at (245, 214) on .figure >> nth=0
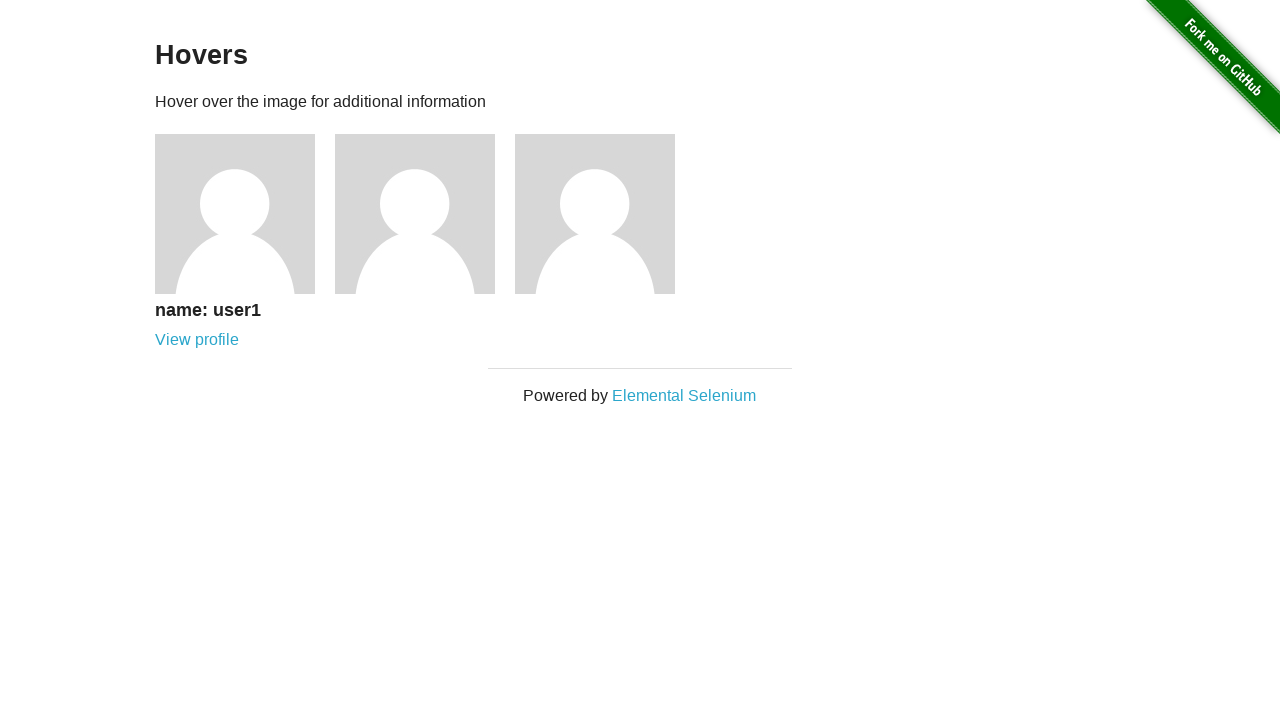

Caption became visible after hover
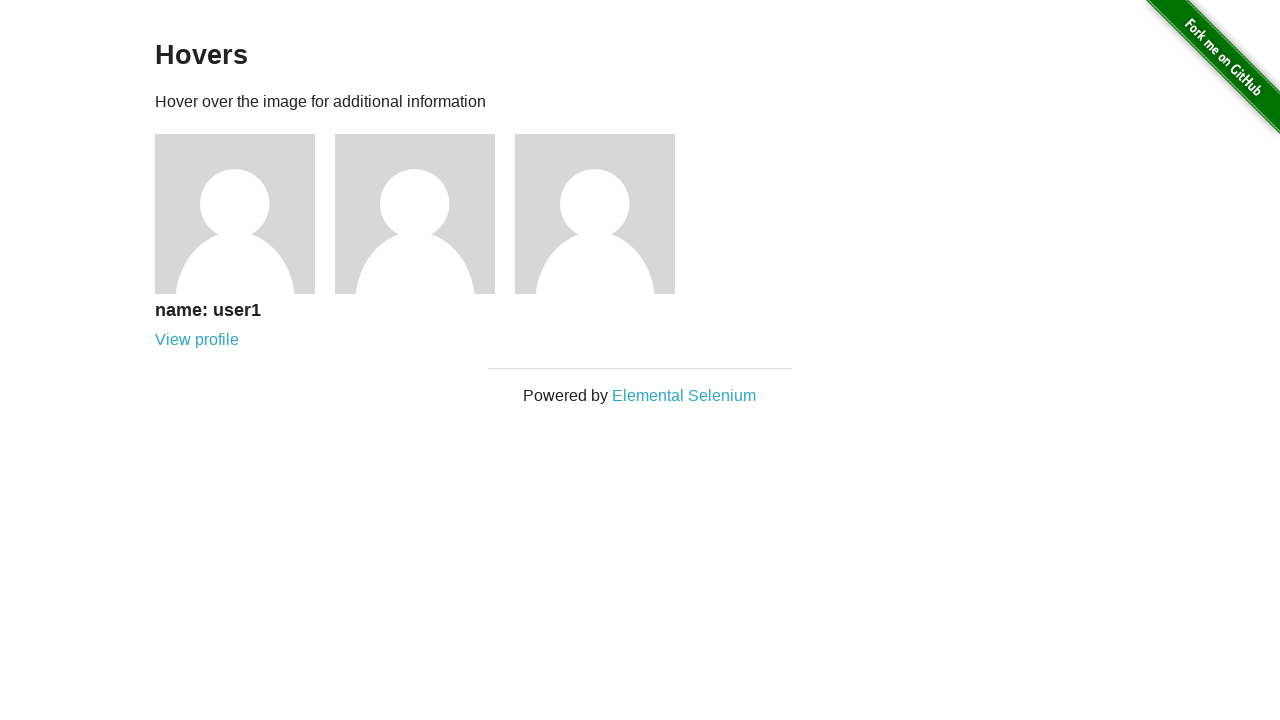

Verified that the caption is visible
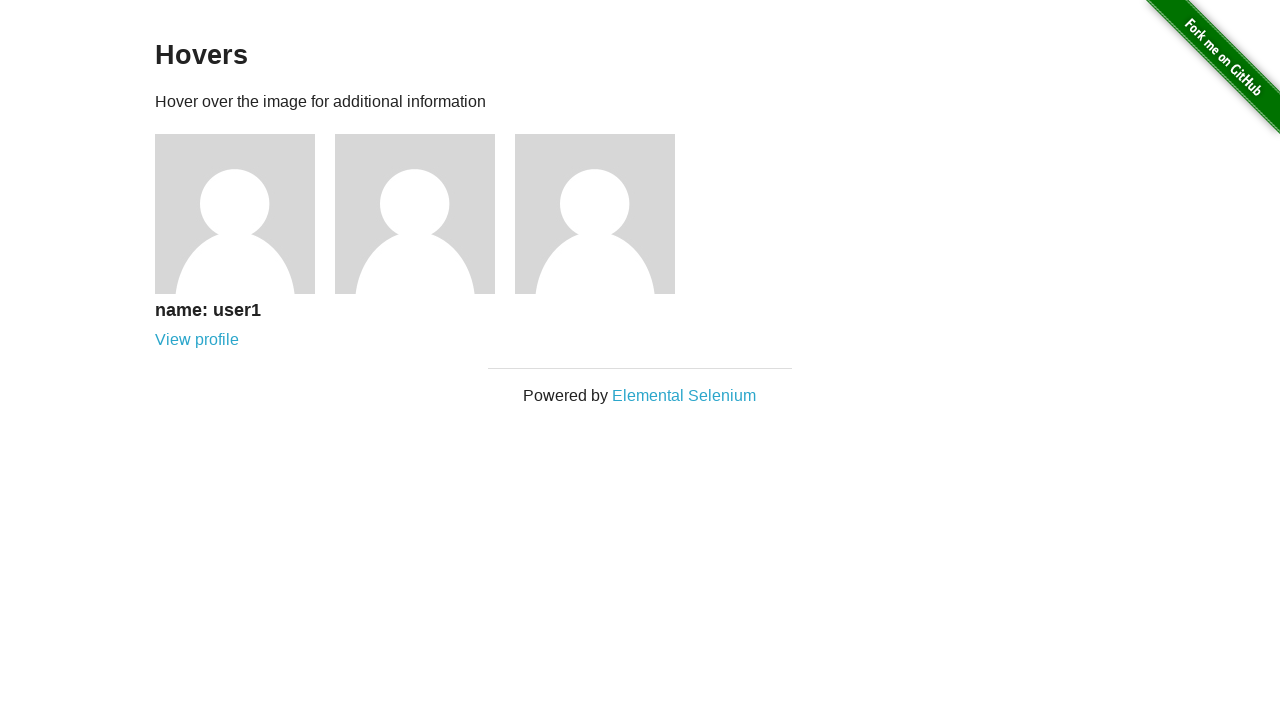

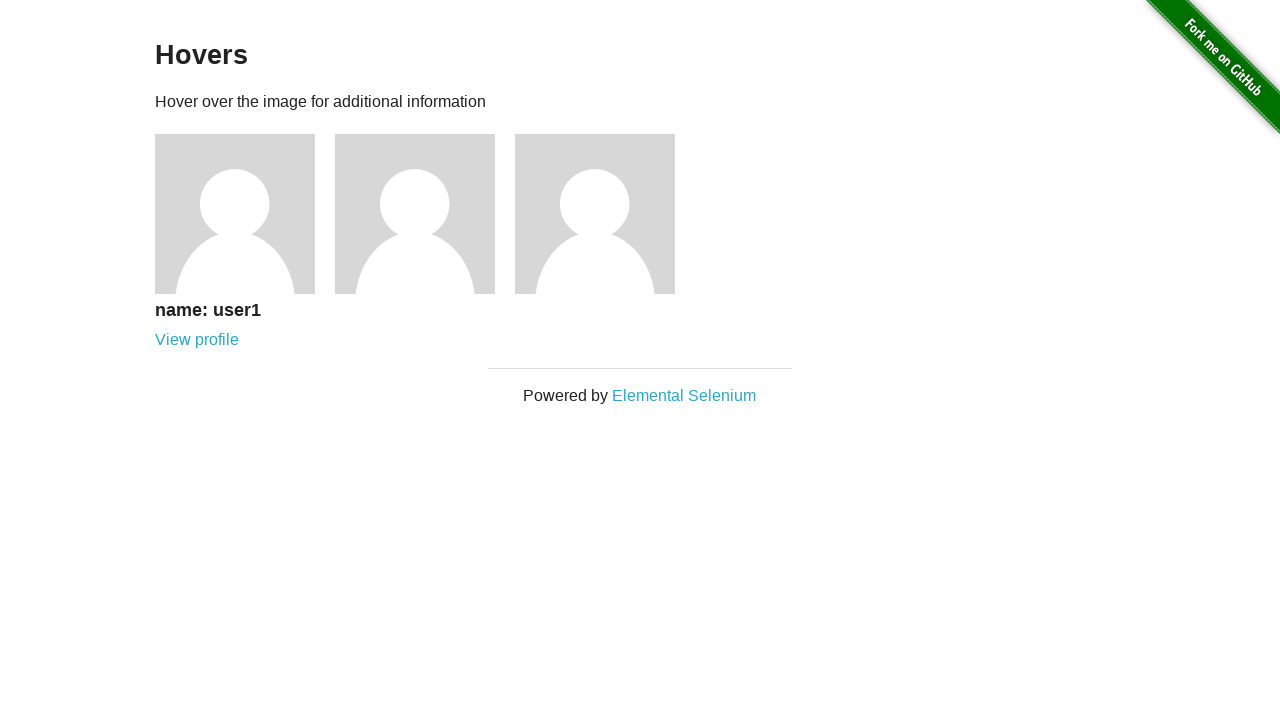